Tests window and tab switching functionality by opening new tabs/windows, switching between them, and verifying page titles

Starting URL: http://demo.automationtesting.in/Register.html

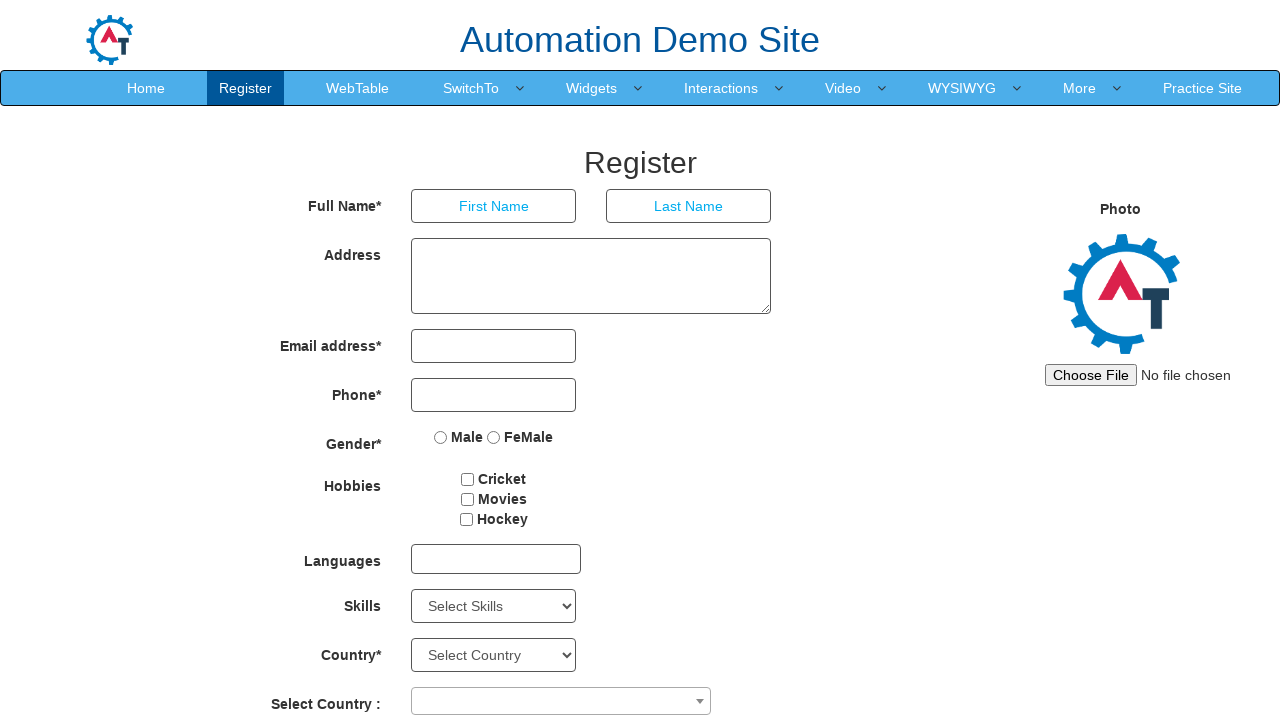

Hovered over Switch menu to reveal dropdown at (471, 88) on xpath=//a[contains(text(),'Switch')]
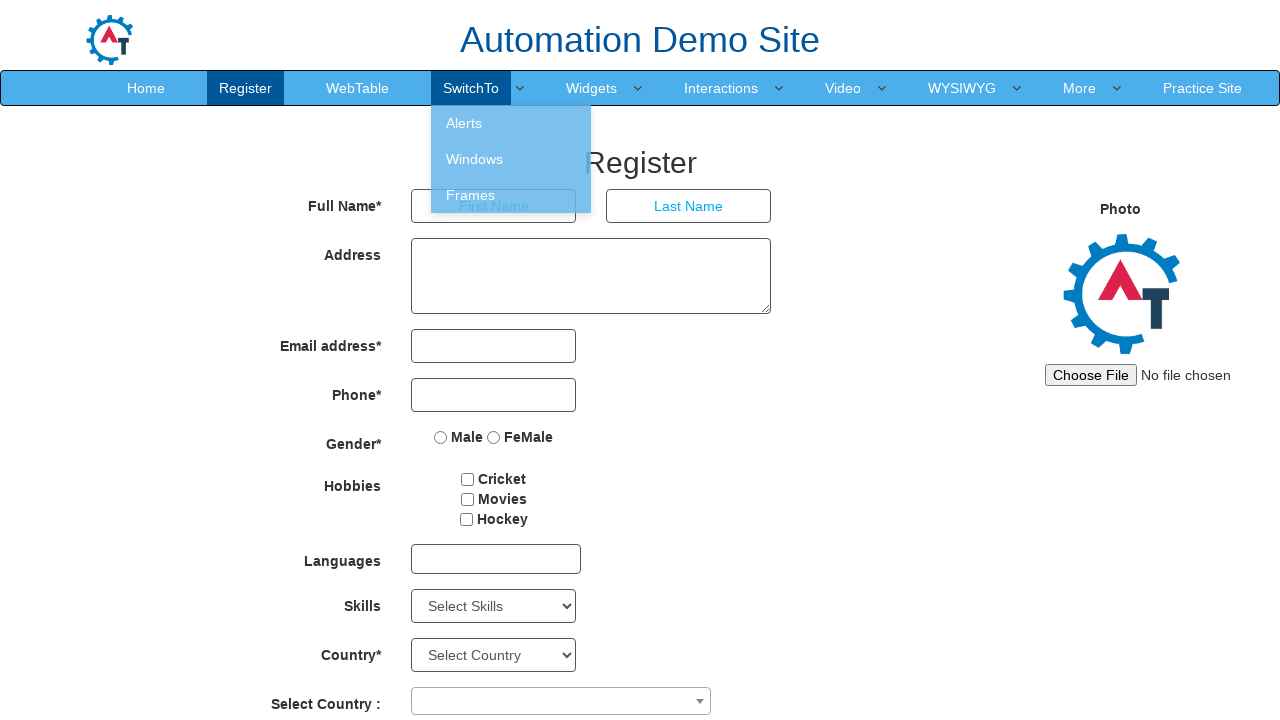

Navigated to Windows page
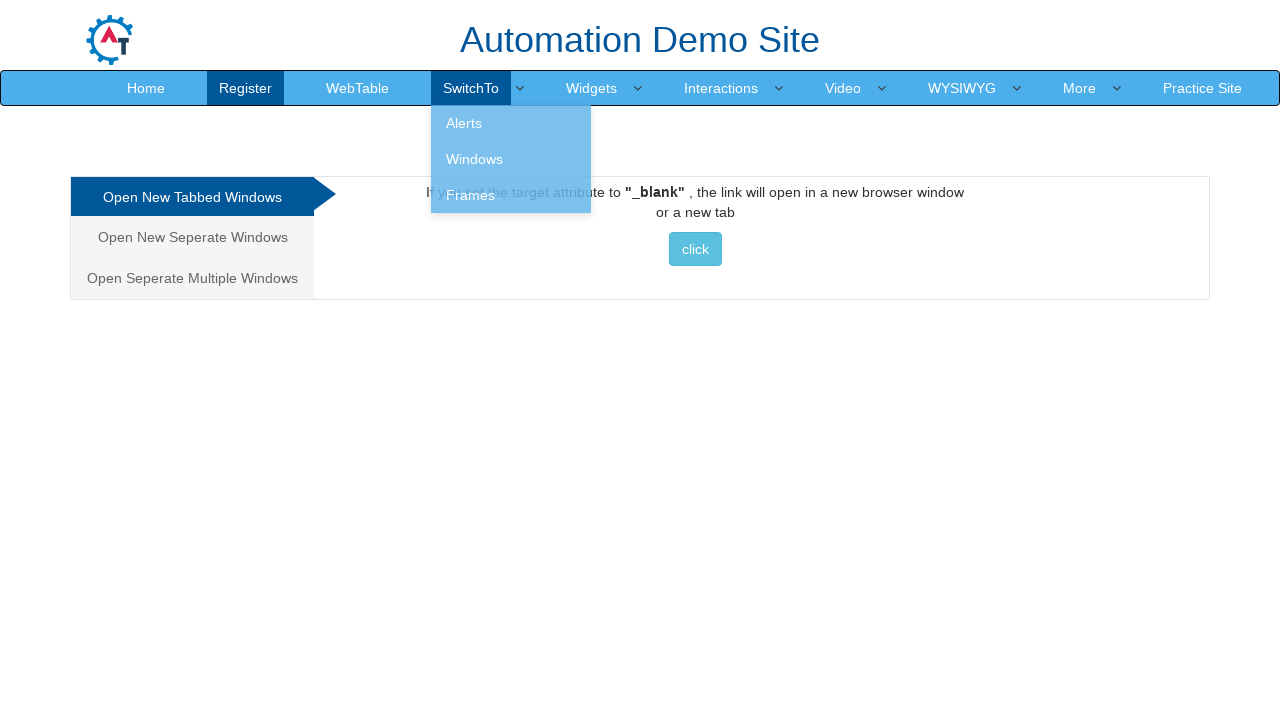

Located all window option elements
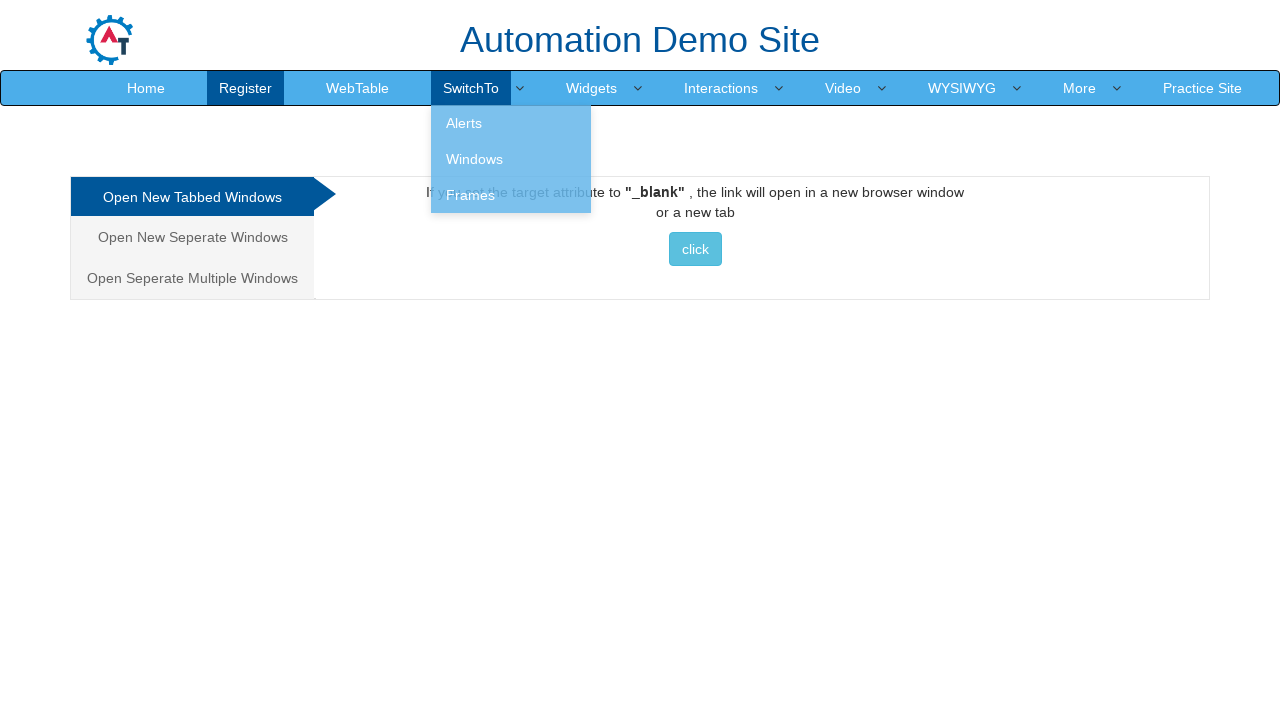

Clicked first window option (Open New Tabbed Windows) at (192, 197) on xpath=//ul[@class='nav nav-tabs nav-stacked']/li/a >> nth=0
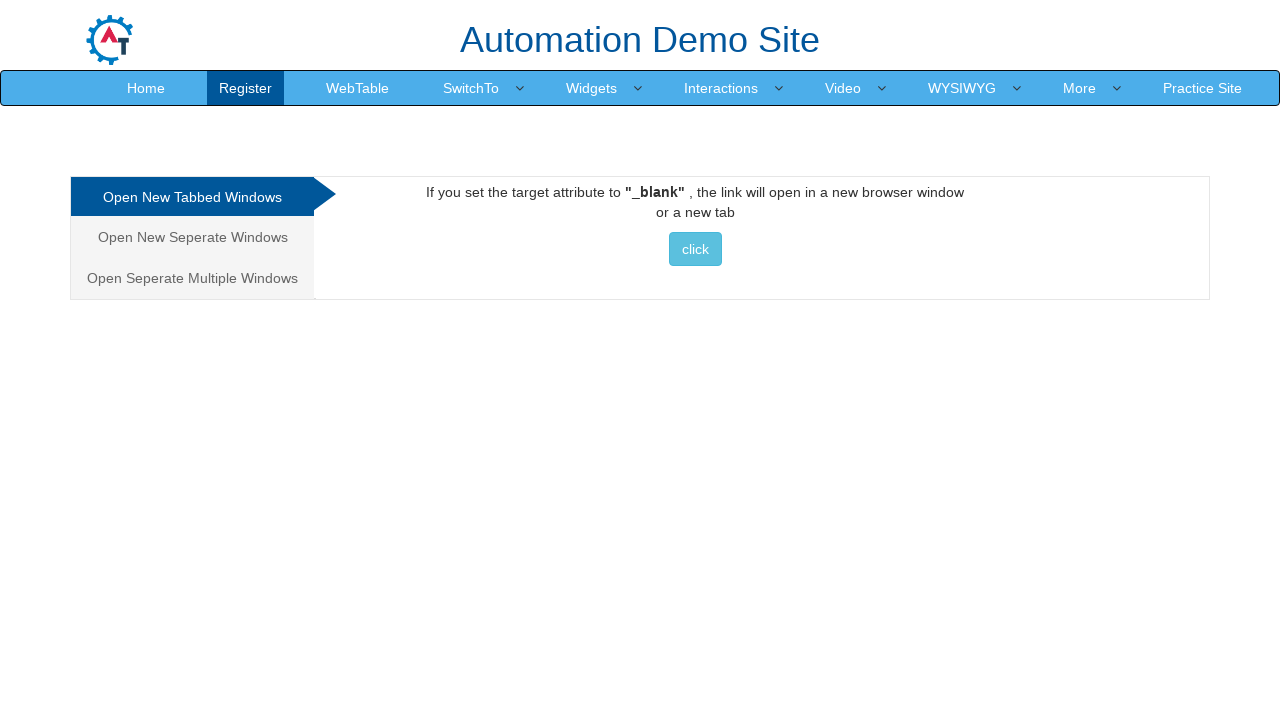

Clicked button to open new tab at (695, 249) on xpath=//button[contains(text(),'click')]
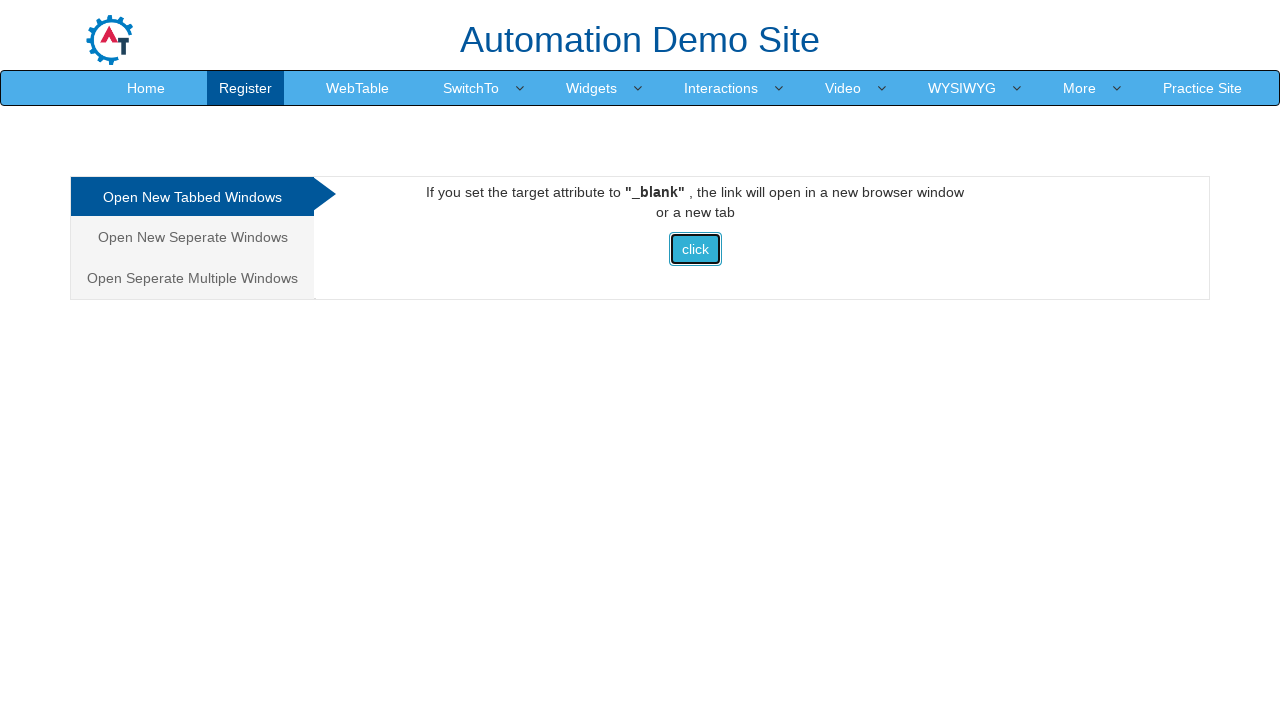

Clicked button and new tab opened at (695, 249) on xpath=//button[contains(text(),'click')]
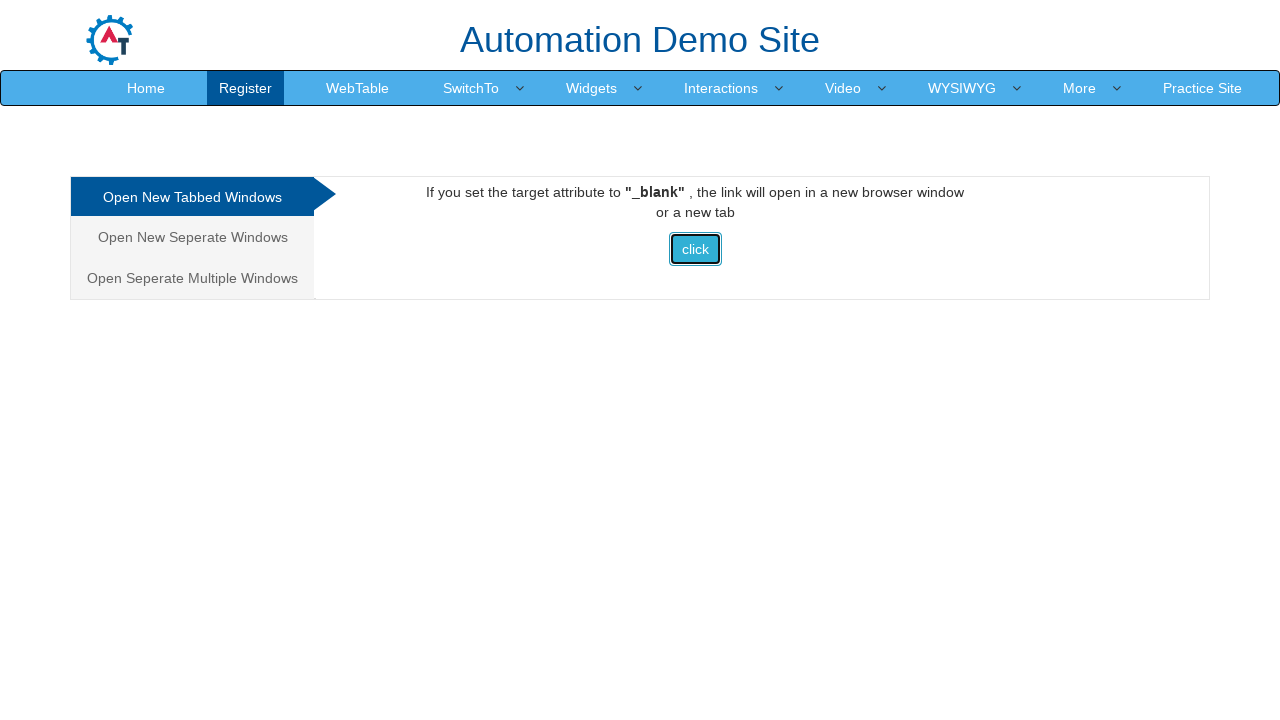

New tab loaded completely
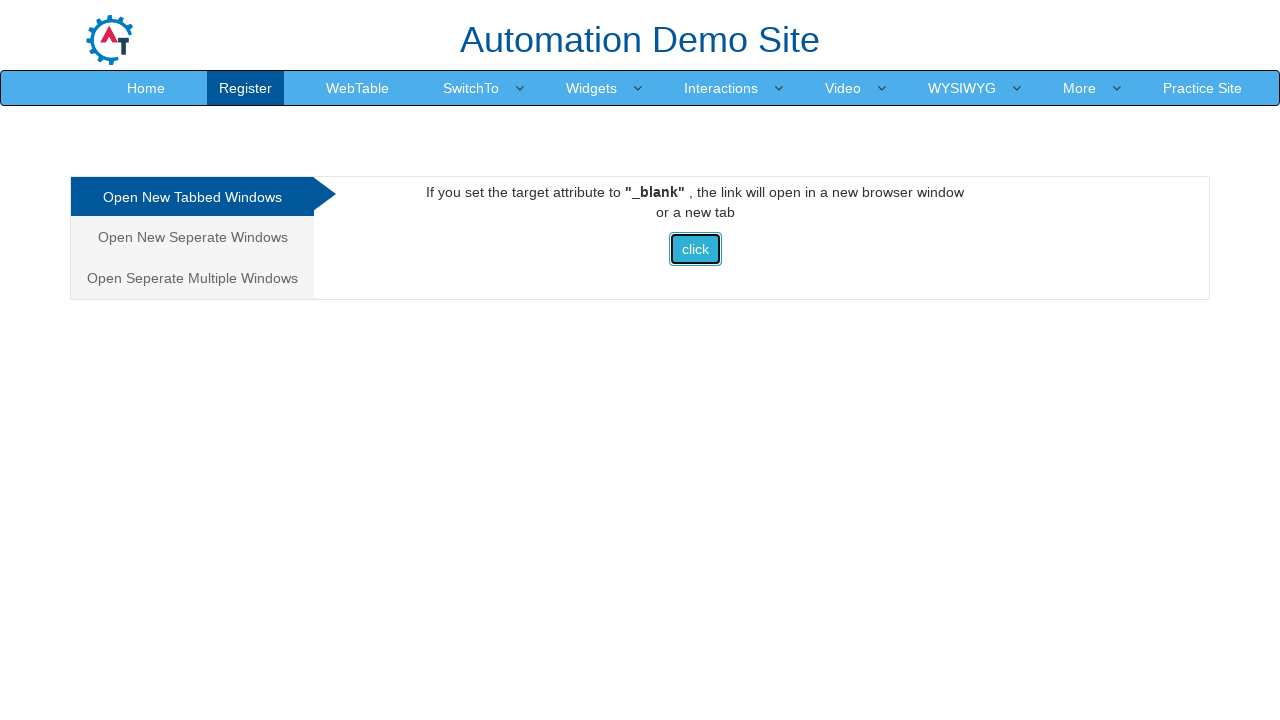

Printed new tab title: Selenium
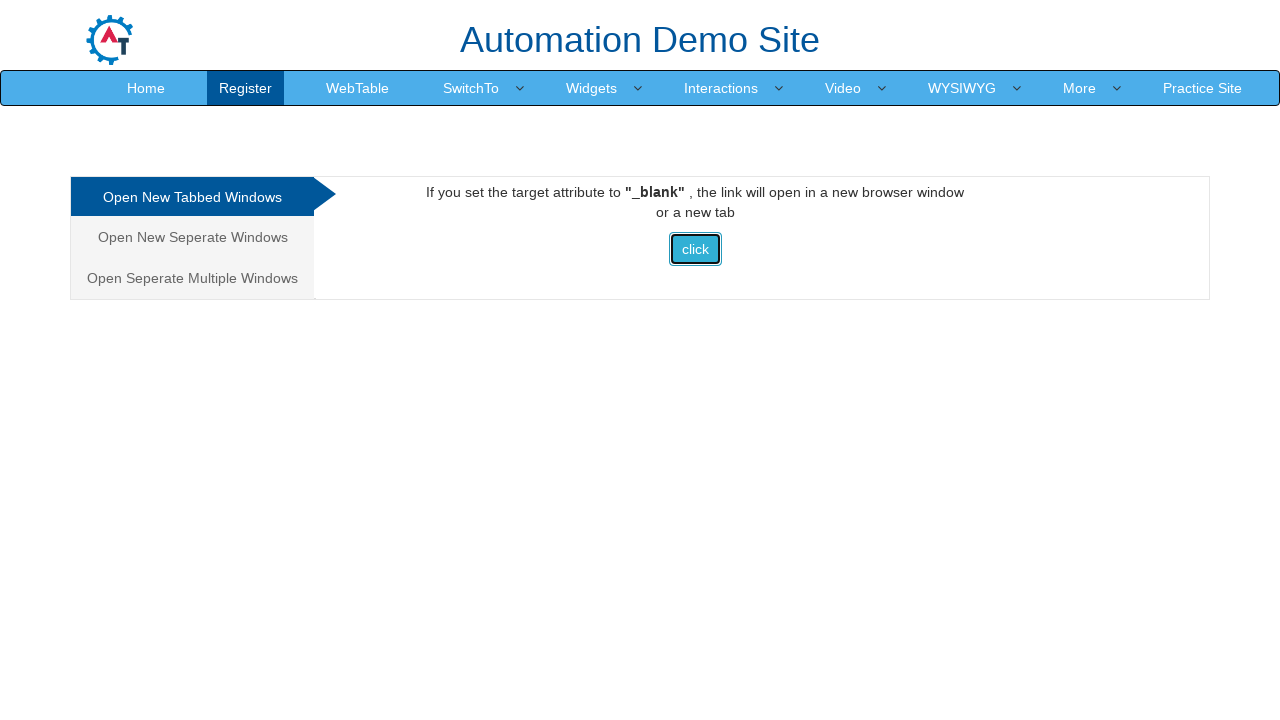

Closed new tab
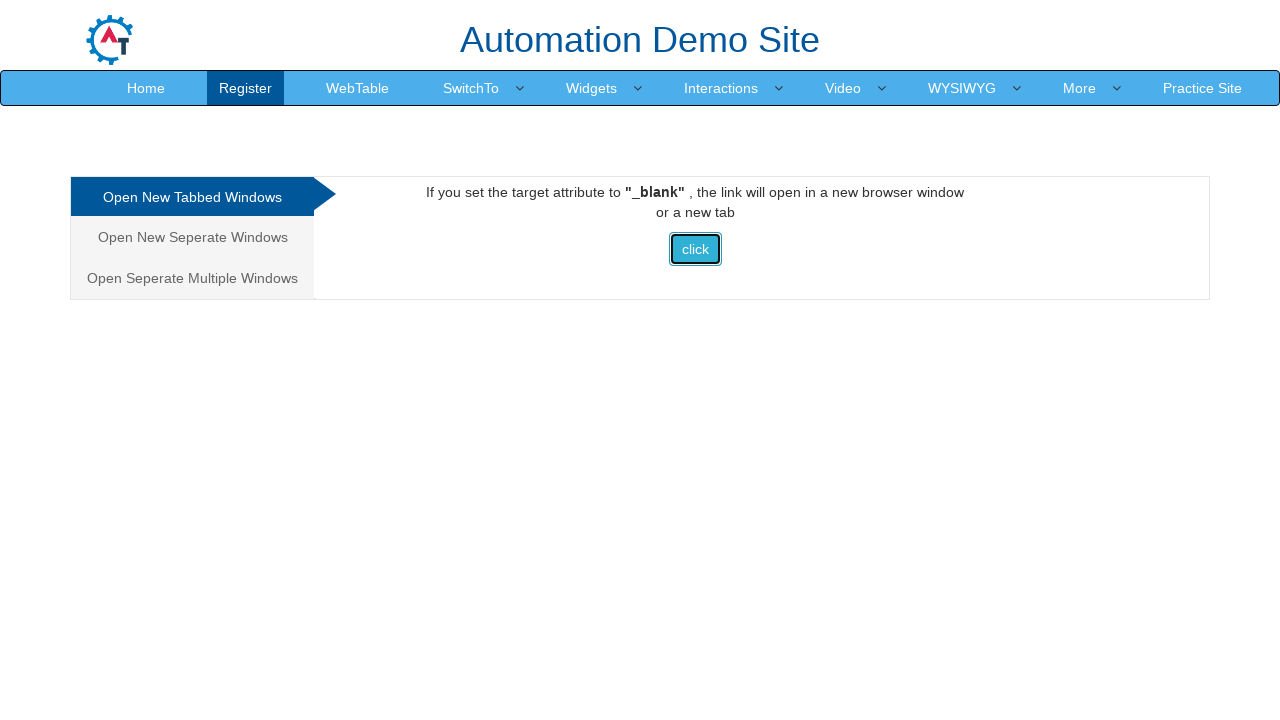

Printed original tab title: Frames & windows
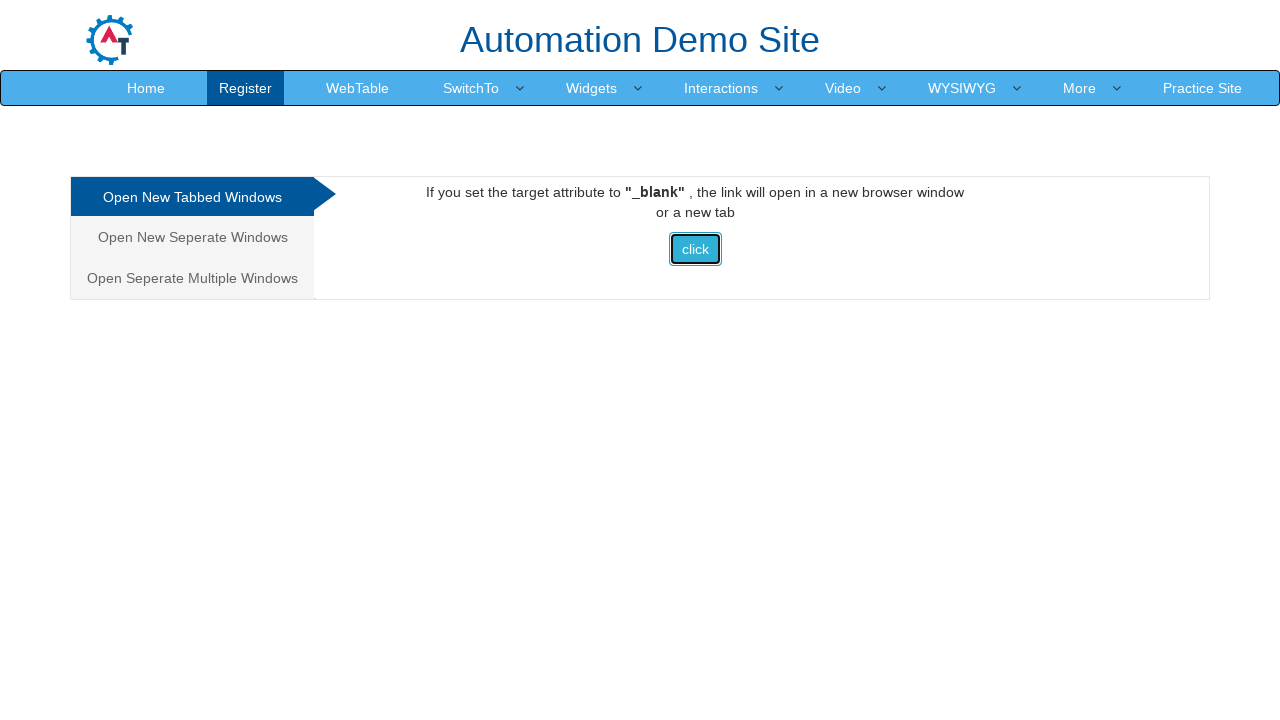

Clicked second window option (Open New Separate Windows) at (192, 237) on xpath=//ul[@class='nav nav-tabs nav-stacked']/li/a >> nth=1
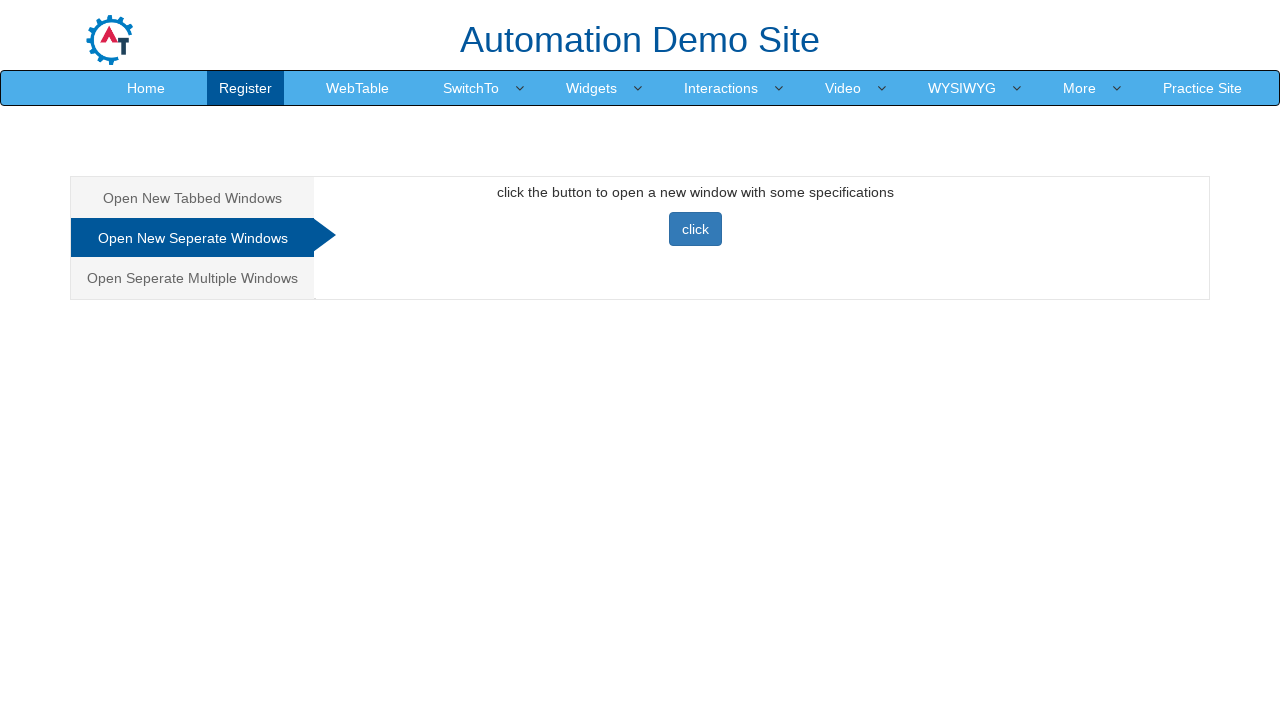

Clicked button and new window opened at (695, 229) on xpath=//button[@onclick='newwindow()']
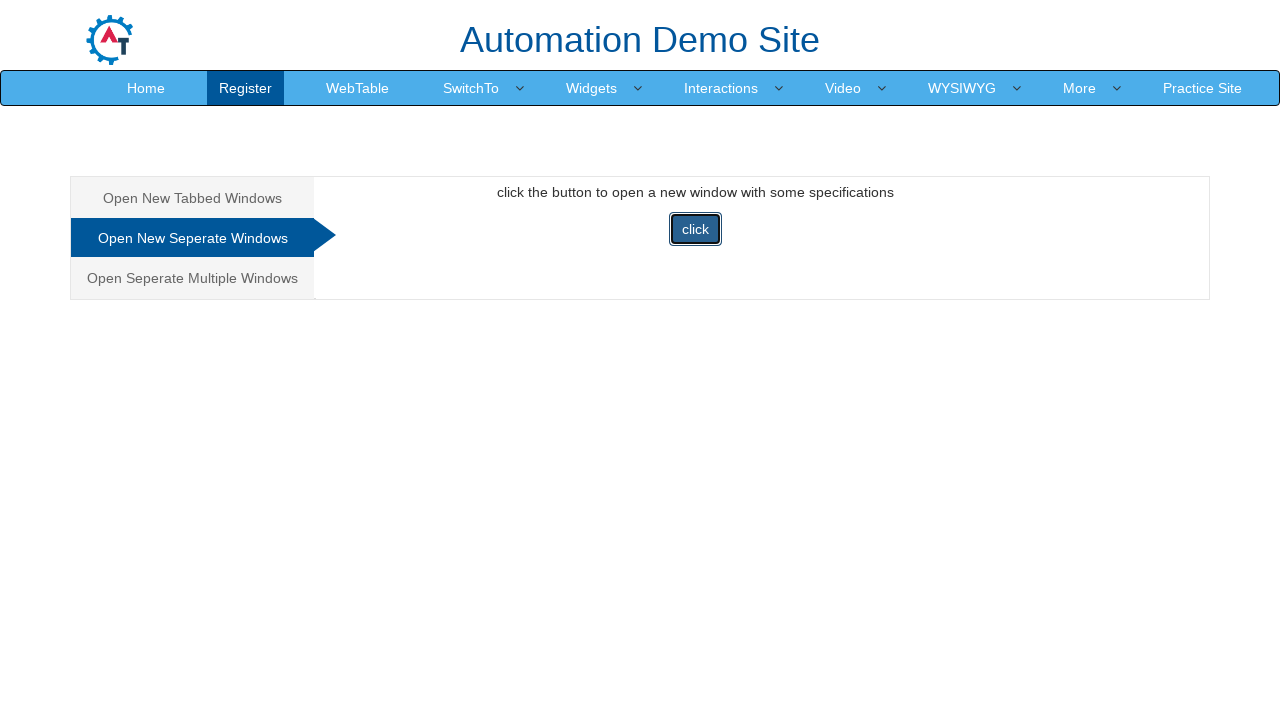

New window loaded completely
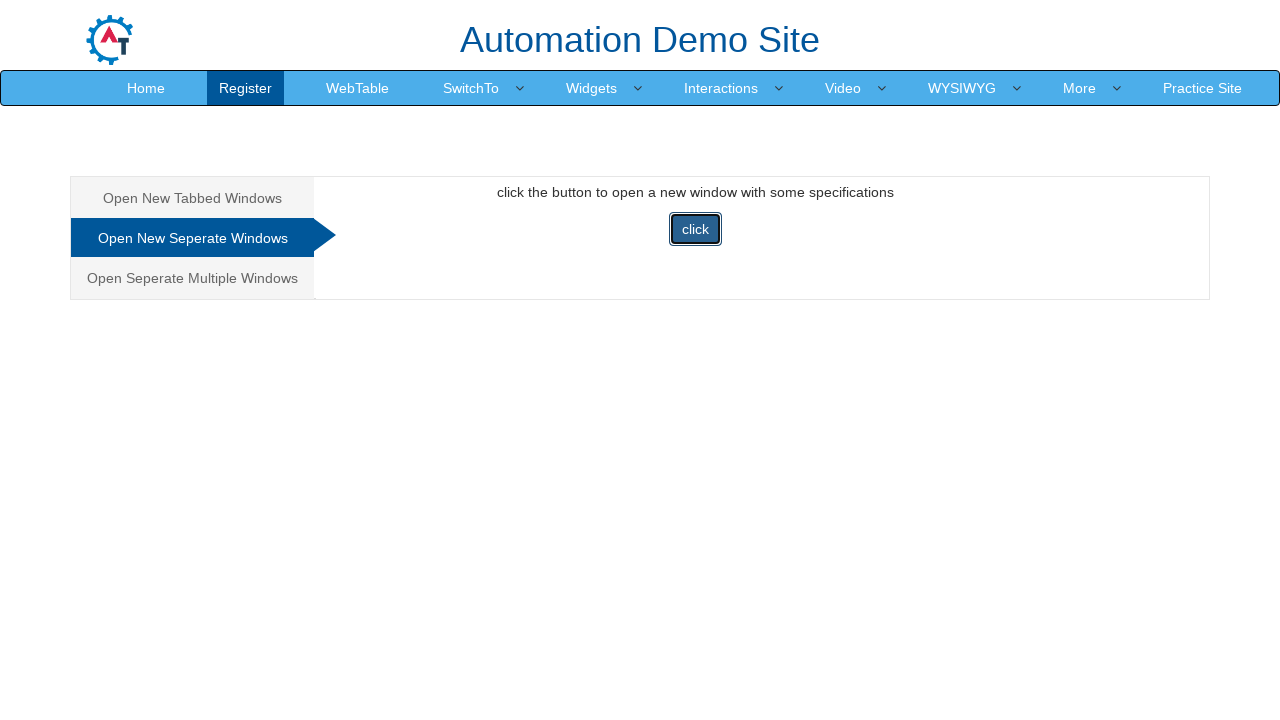

Printed new window title: Selenium
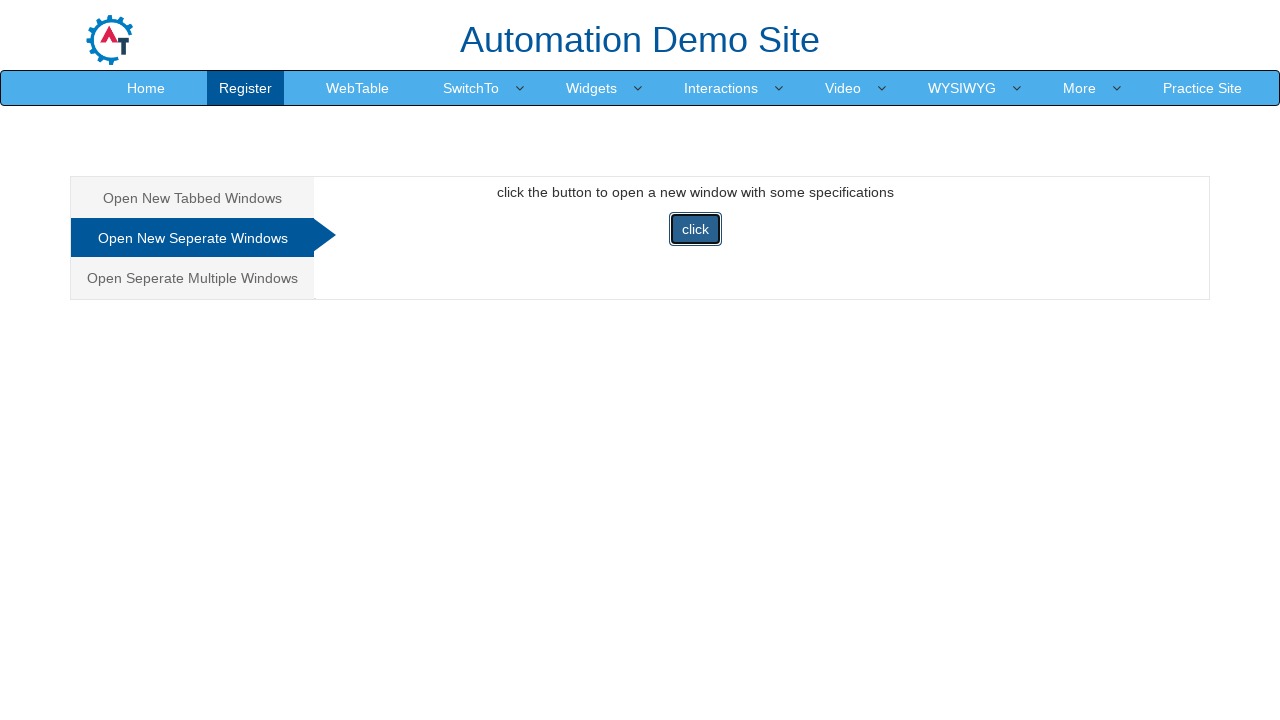

Closed new window
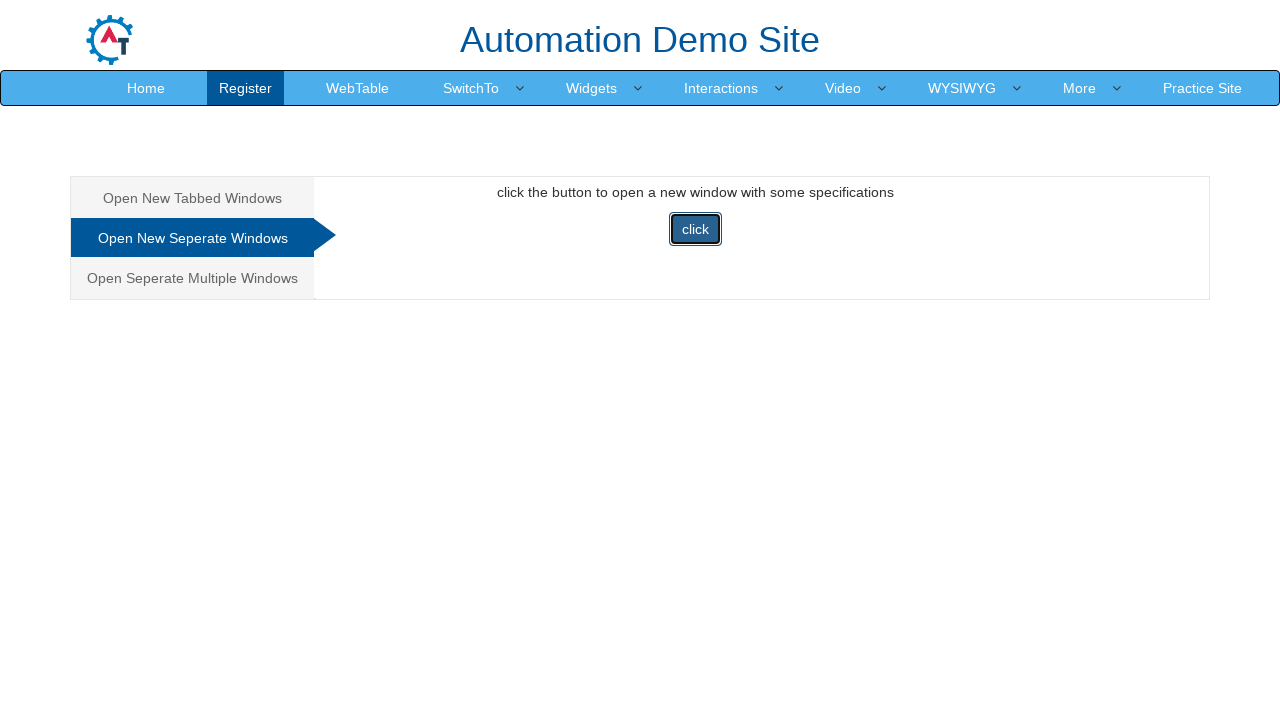

Printed original window title: Frames & windows
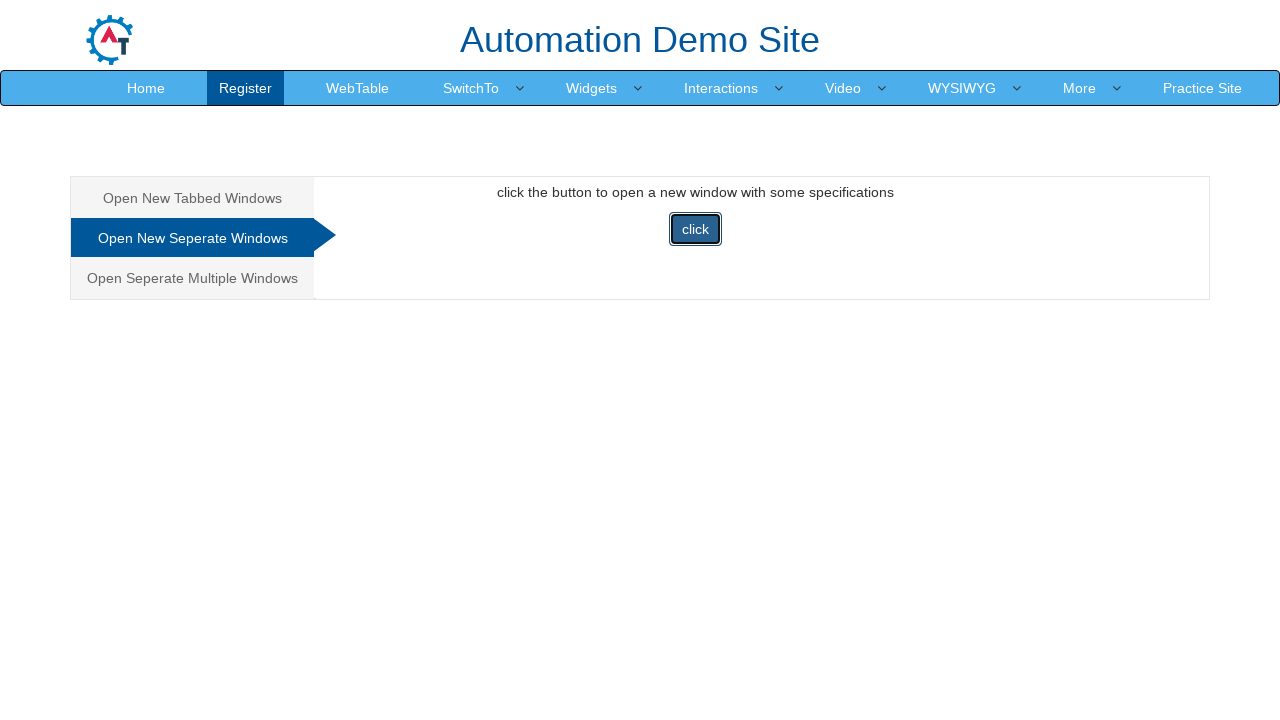

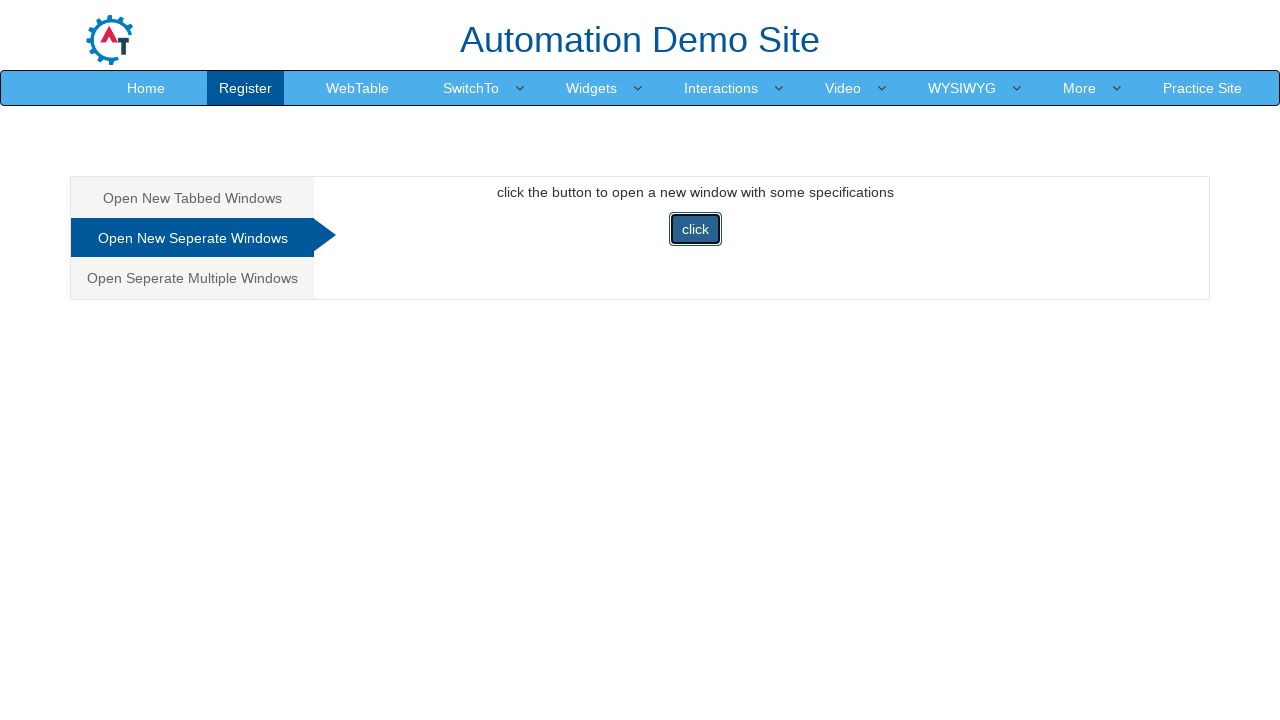